Tests navigation through the Browse Languages menu to the J submenu and verifies that the page displays programming languages starting with the letter J, sorted by name.

Starting URL: http://www.99-bottles-of-beer.net/

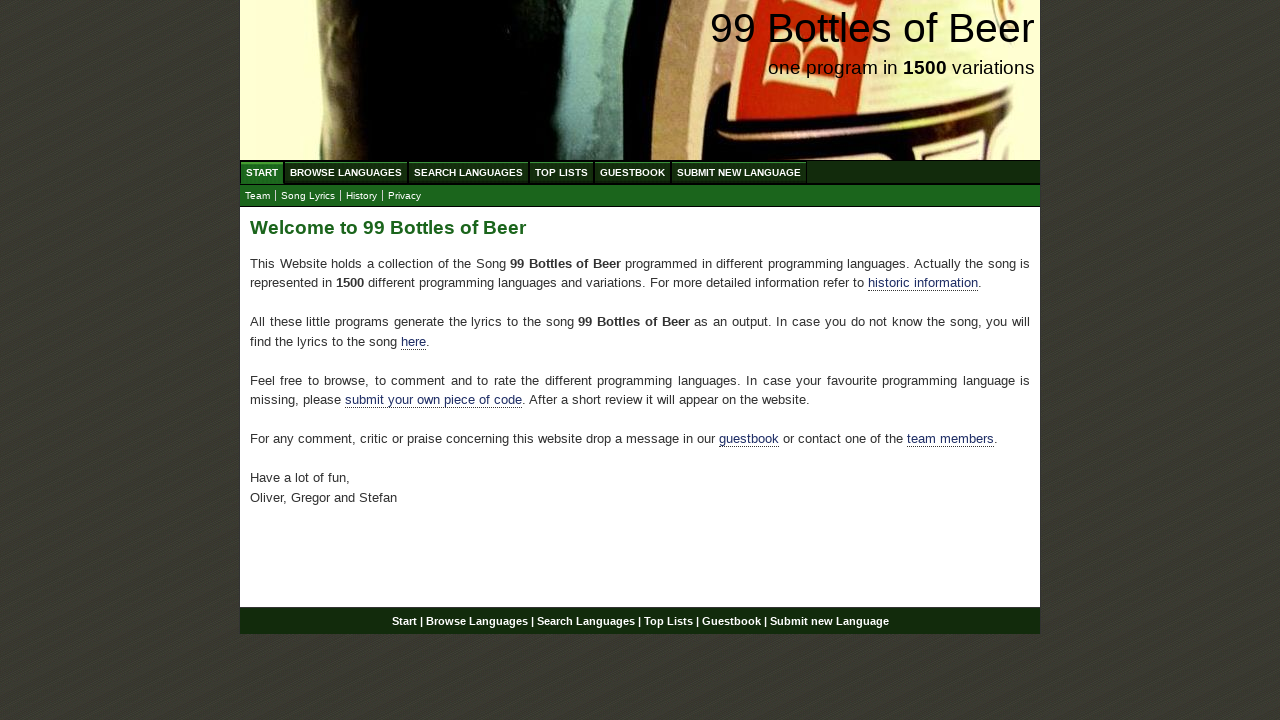

Clicked on Browse Languages menu at (346, 172) on a[href='/abc.html']
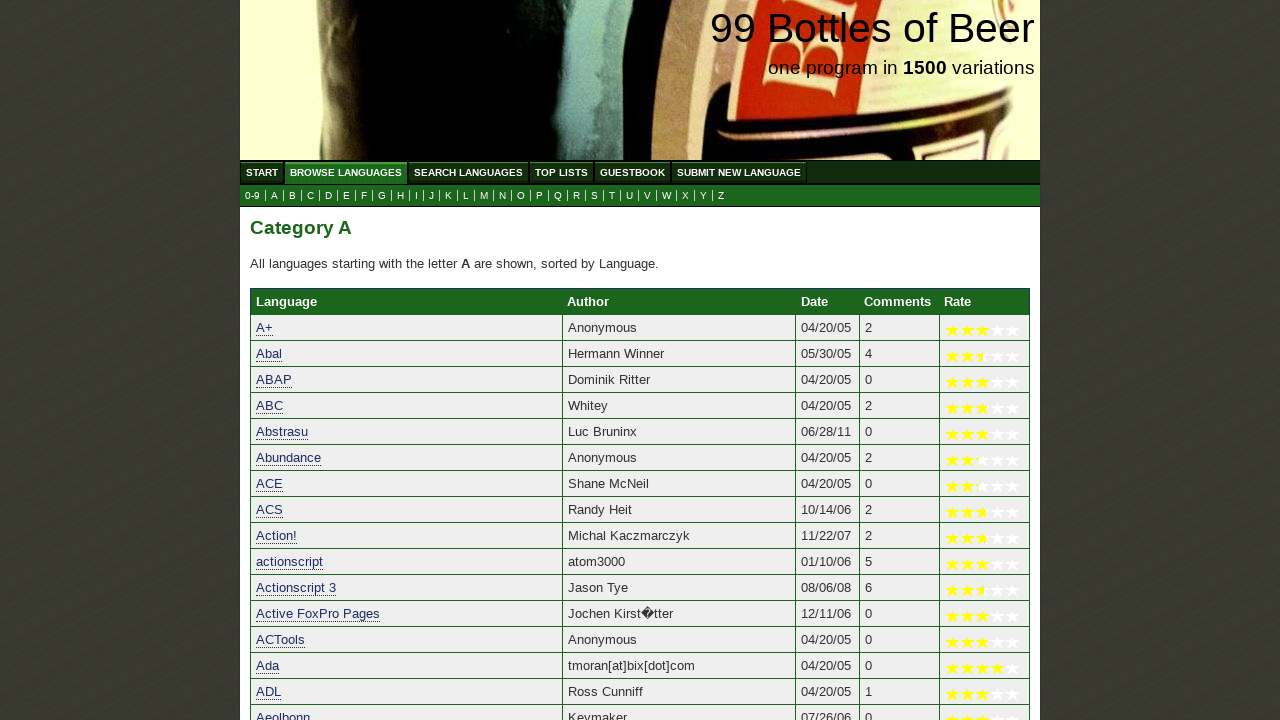

Clicked on J submenu to view languages starting with J at (432, 196) on a[href='j.html']
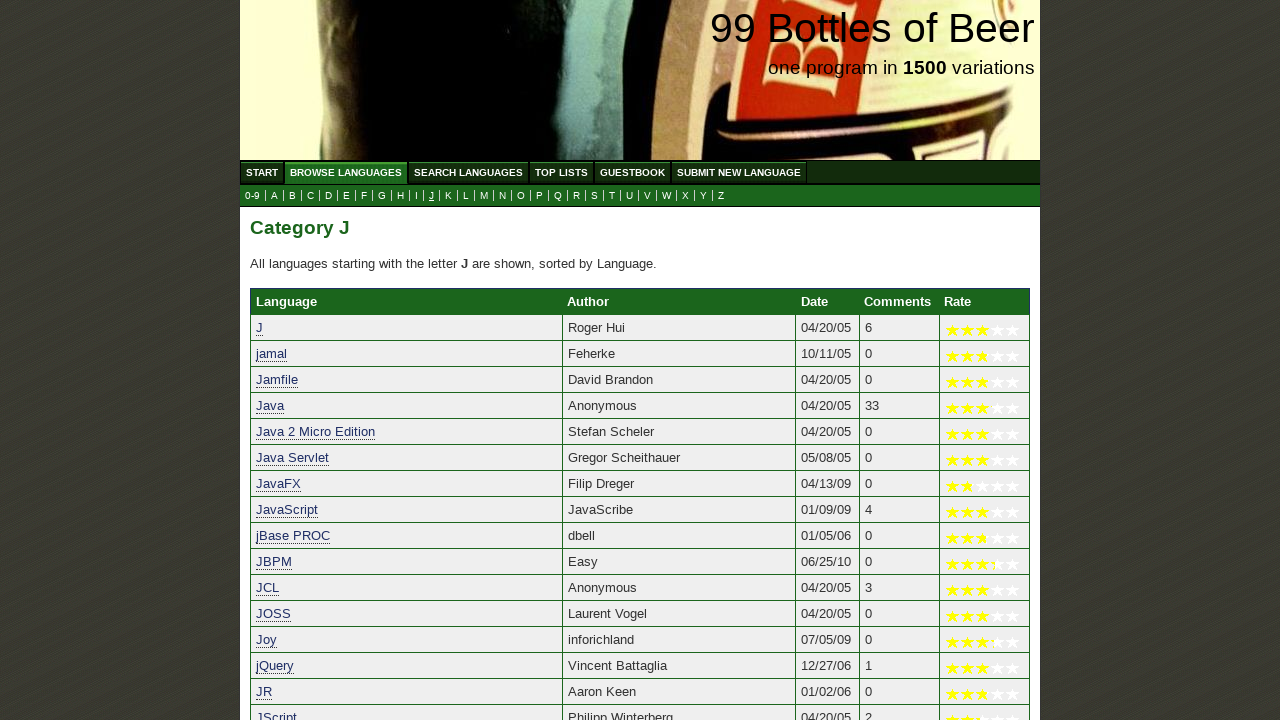

Page loaded with programming languages starting with J sorted by name
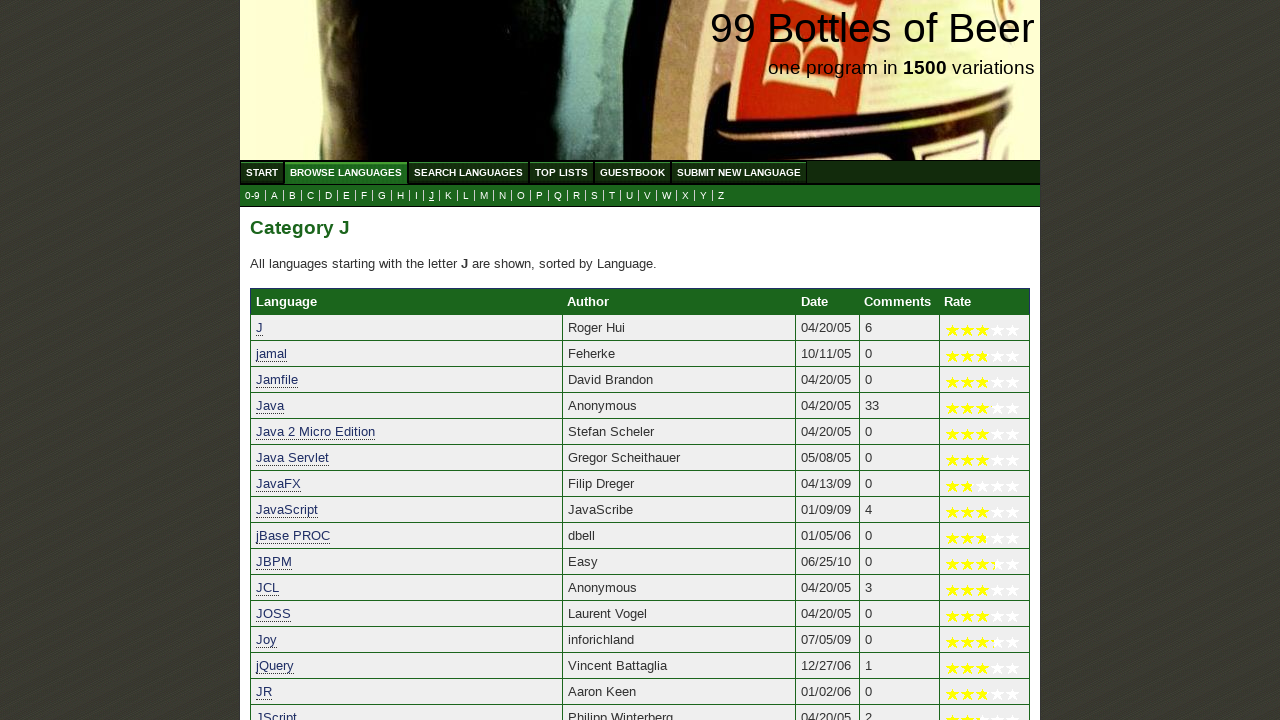

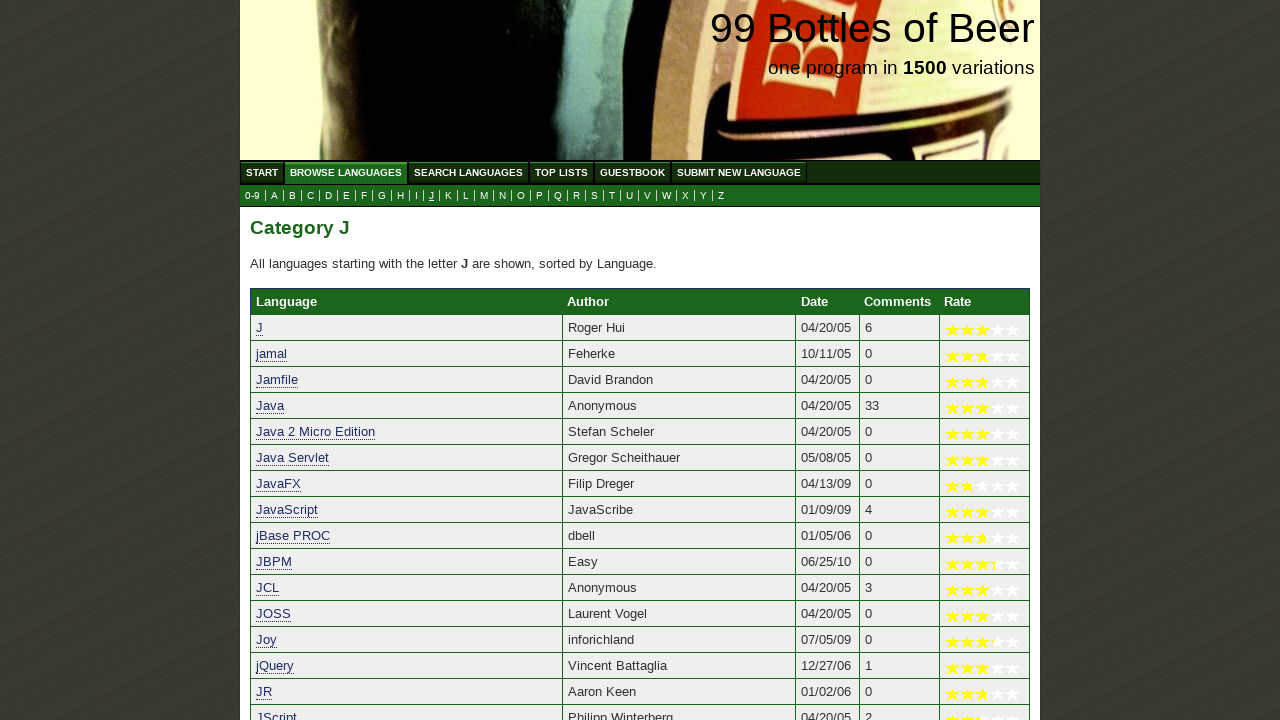